Tests handling multiple checkboxes by iterating through all day checkboxes and selectively checking only the Tuesday checkbox while unchecking others

Starting URL: https://testautomationpractice.blogspot.com/

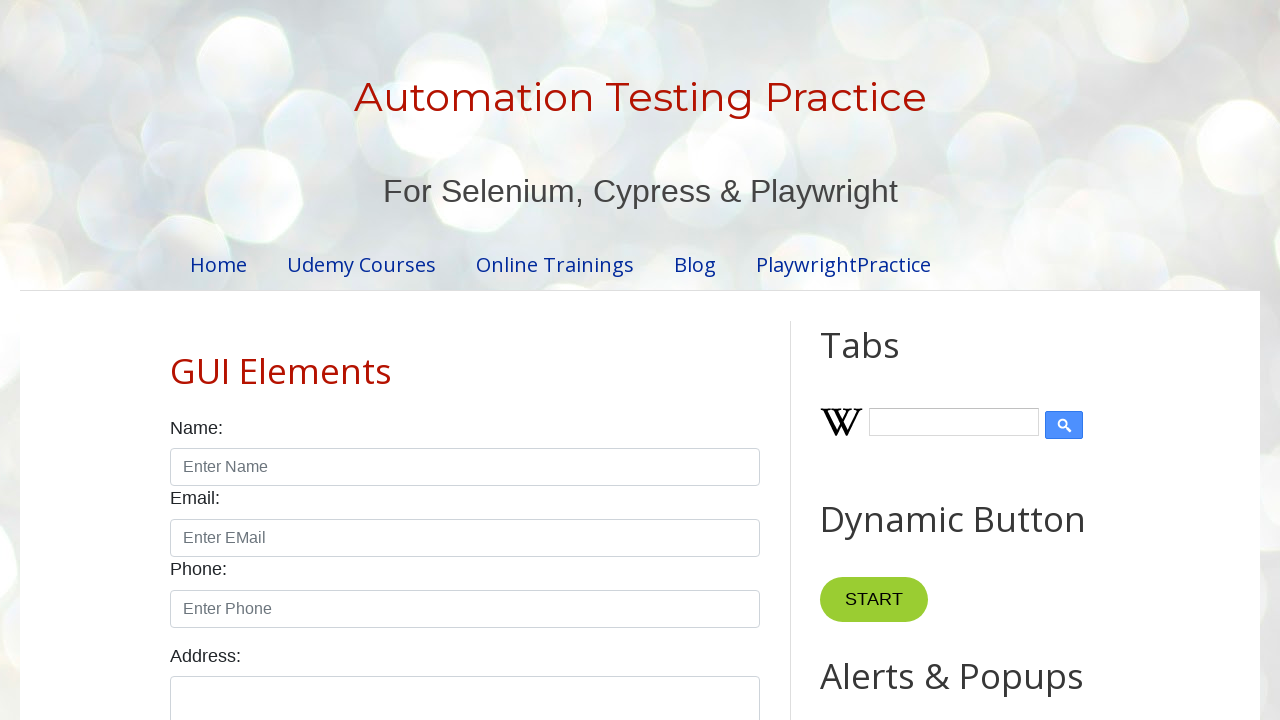

Located all day checkboxes on the page
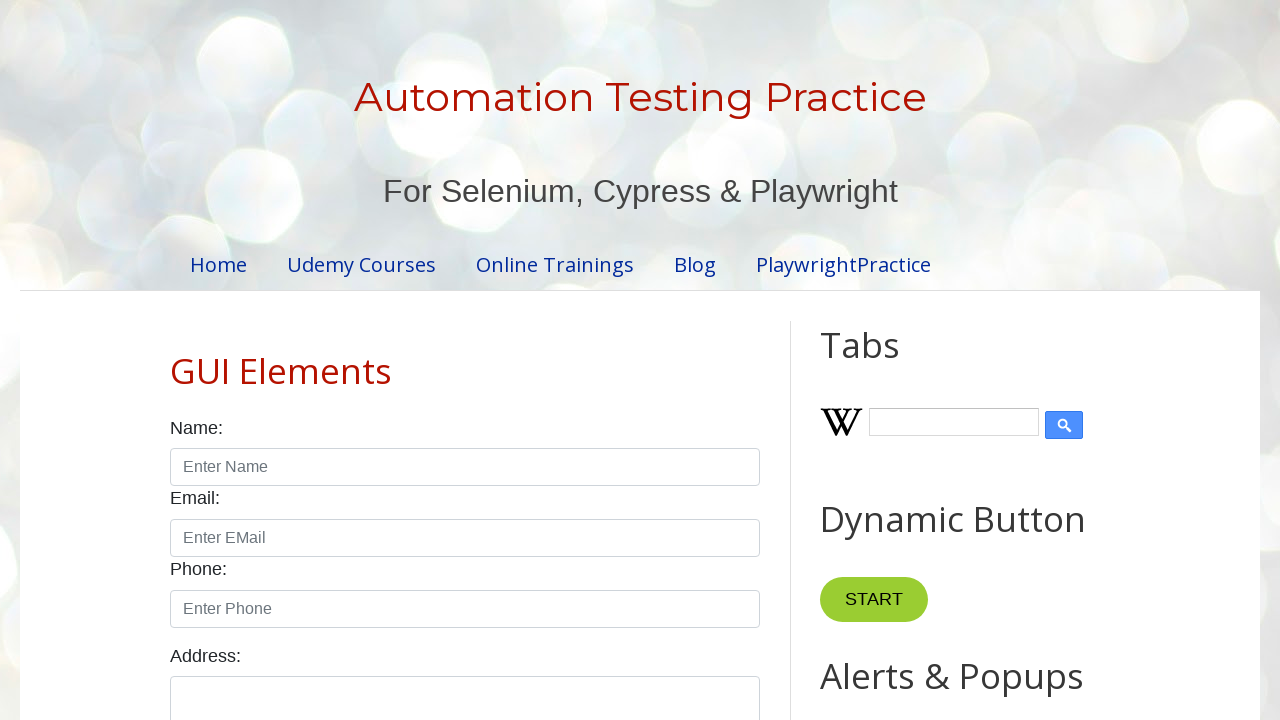

Retrieved total count of day checkboxes
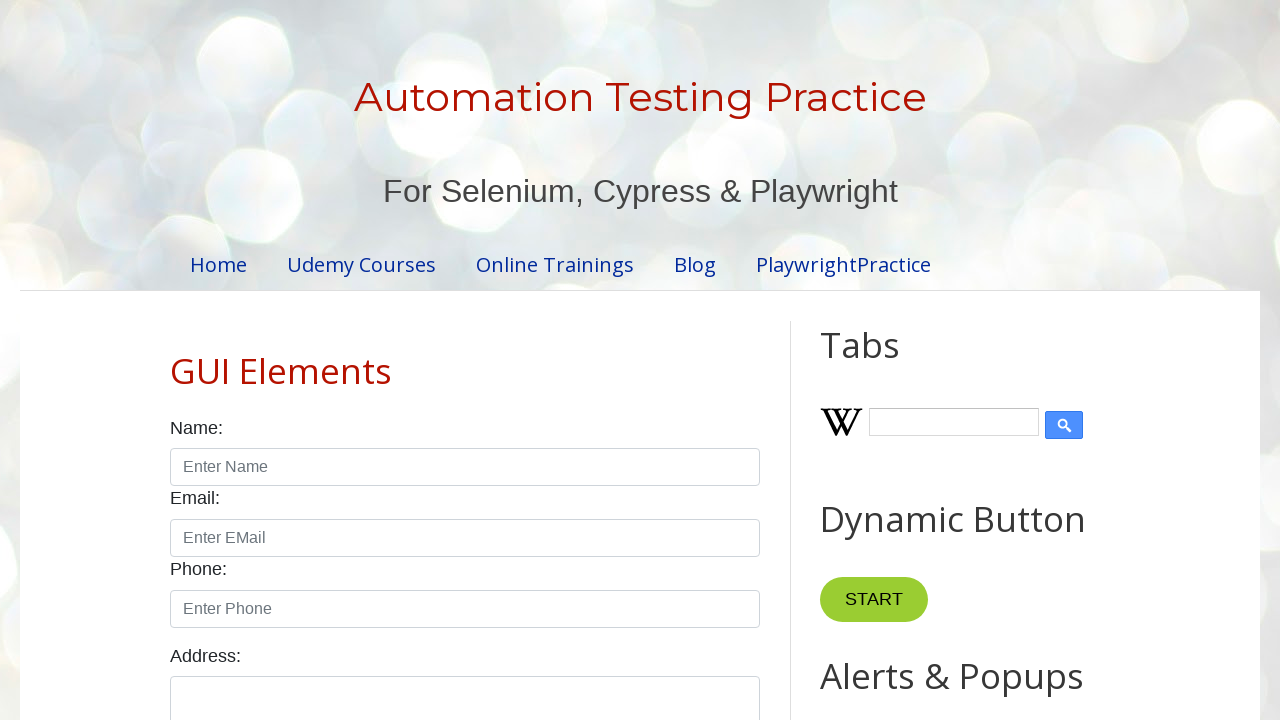

Selected checkbox at index 0
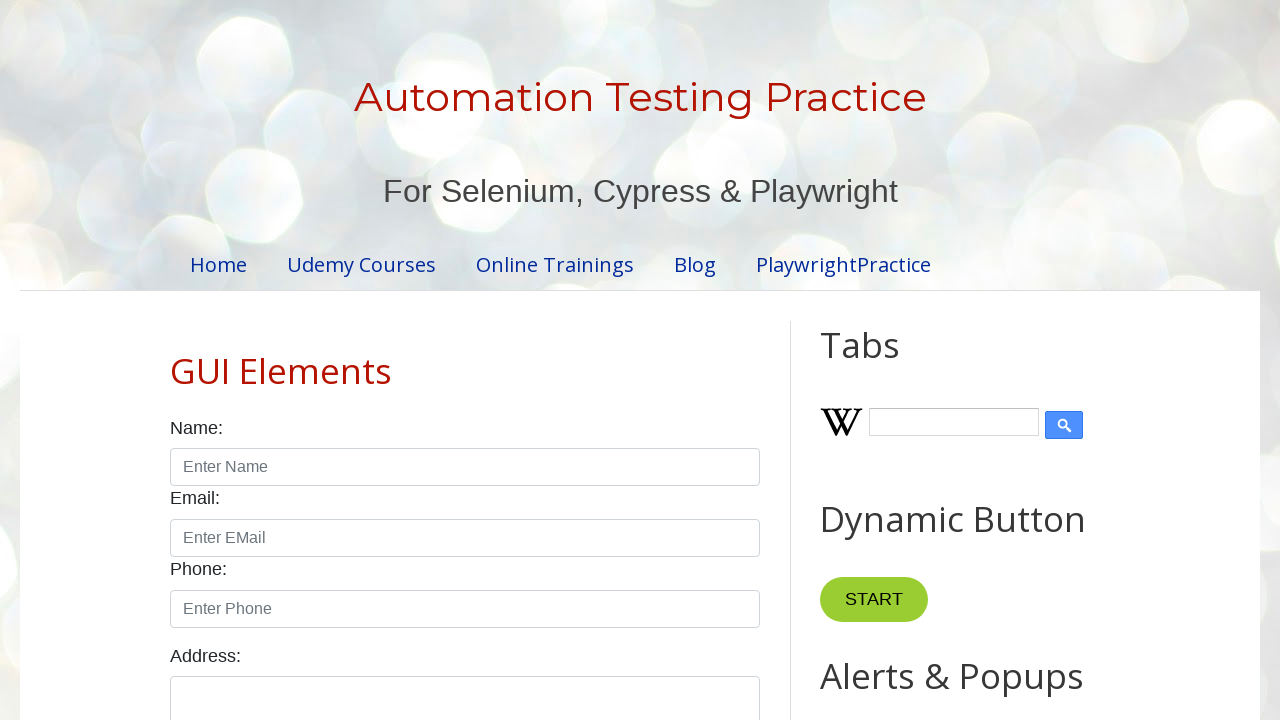

Retrieved checkbox value: 'sunday'
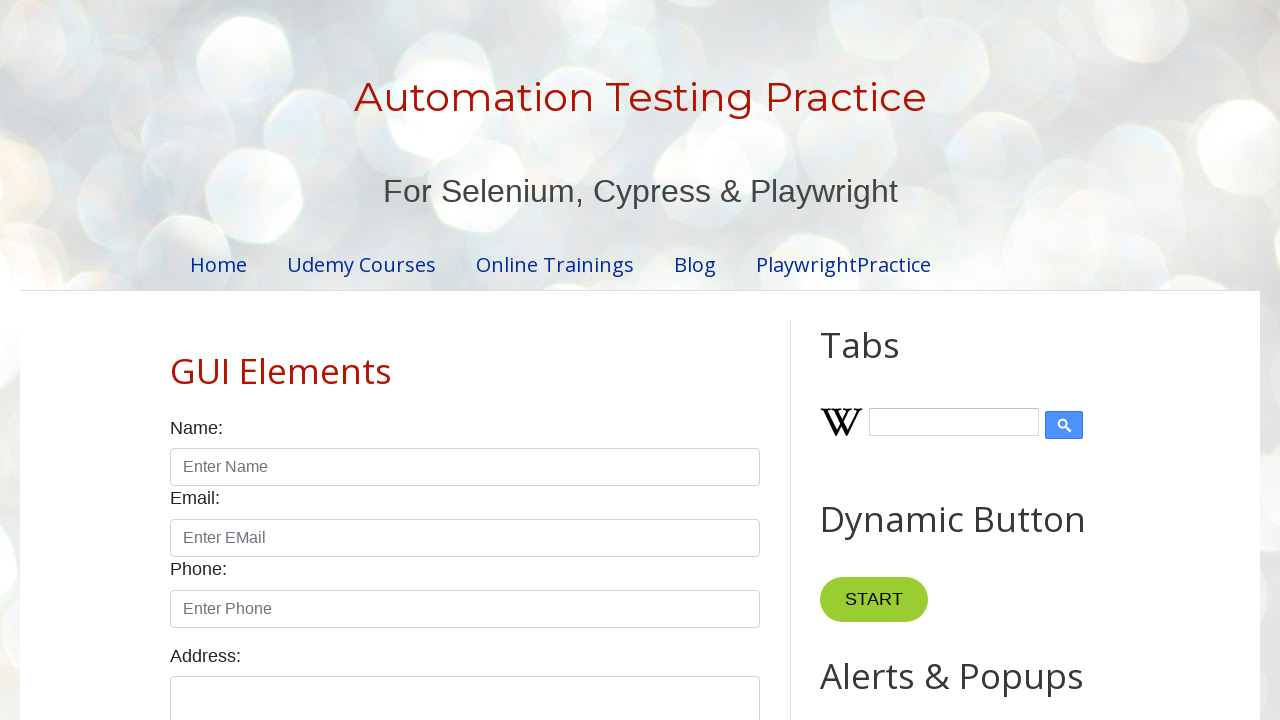

Unchecked non-Tuesday checkbox with value 'sunday' on [class="form-check form-check-inline"] [type="checkbox"] >> nth=0
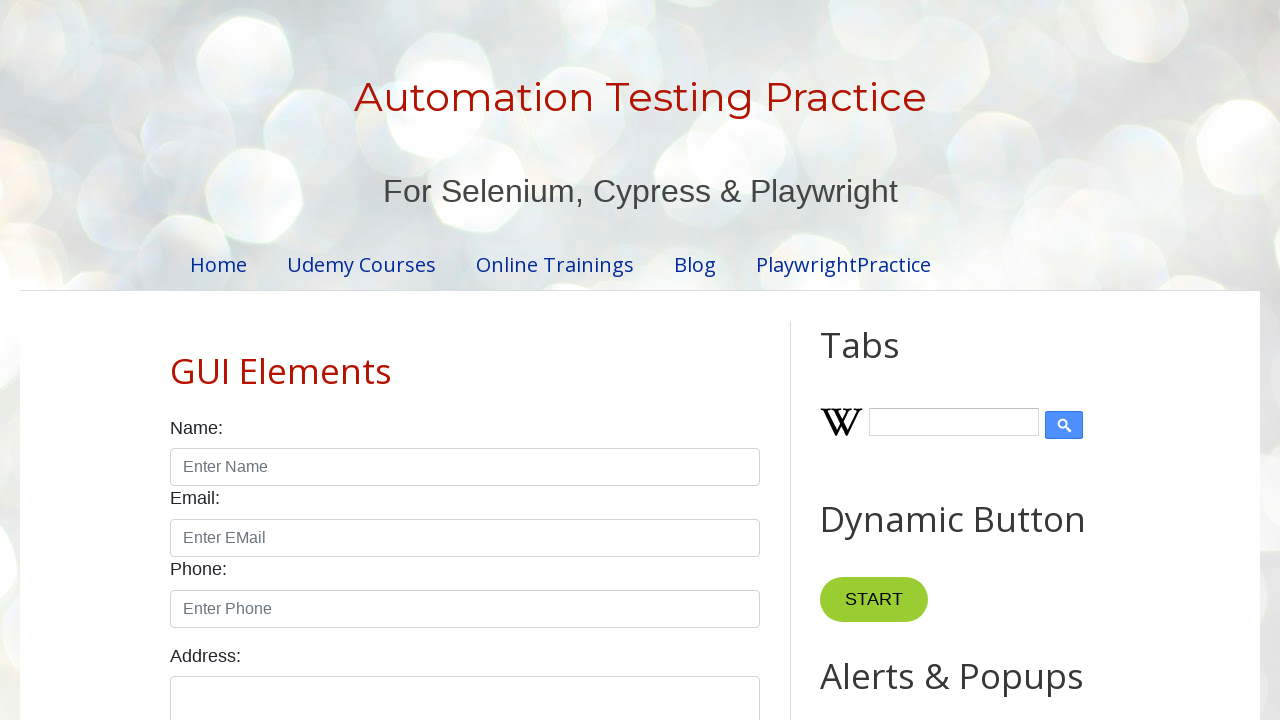

Selected checkbox at index 1
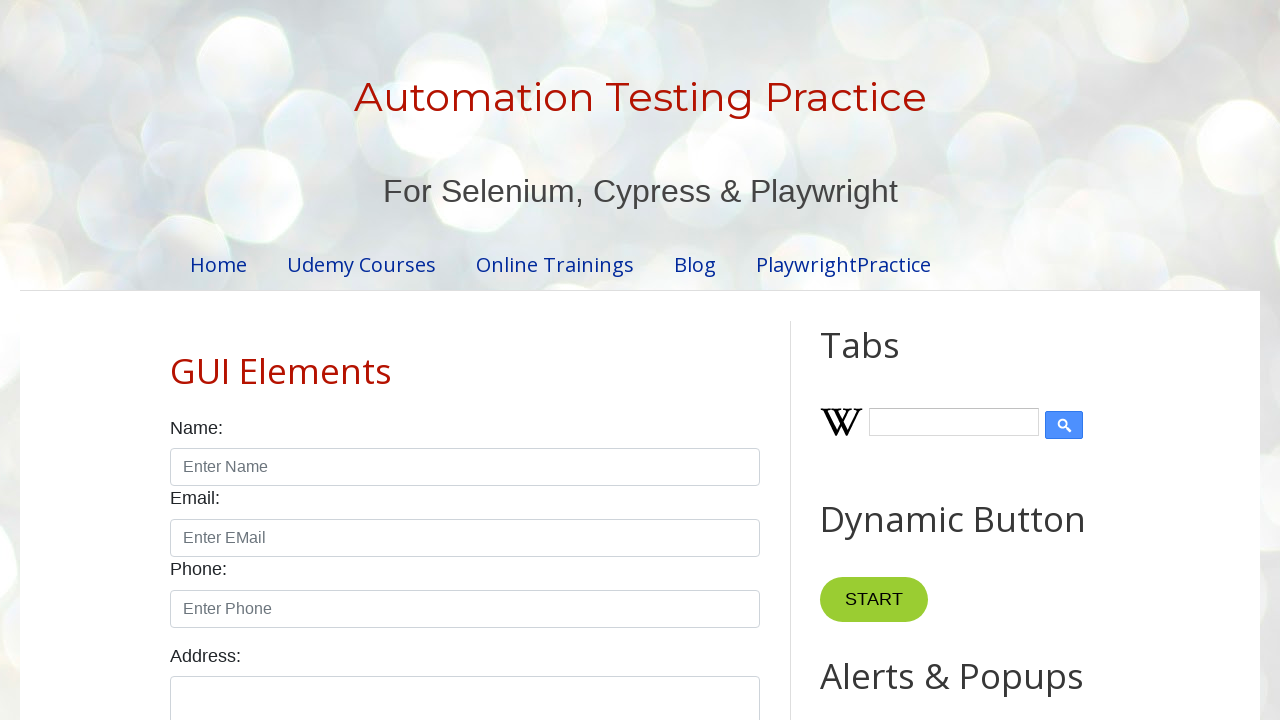

Retrieved checkbox value: 'monday'
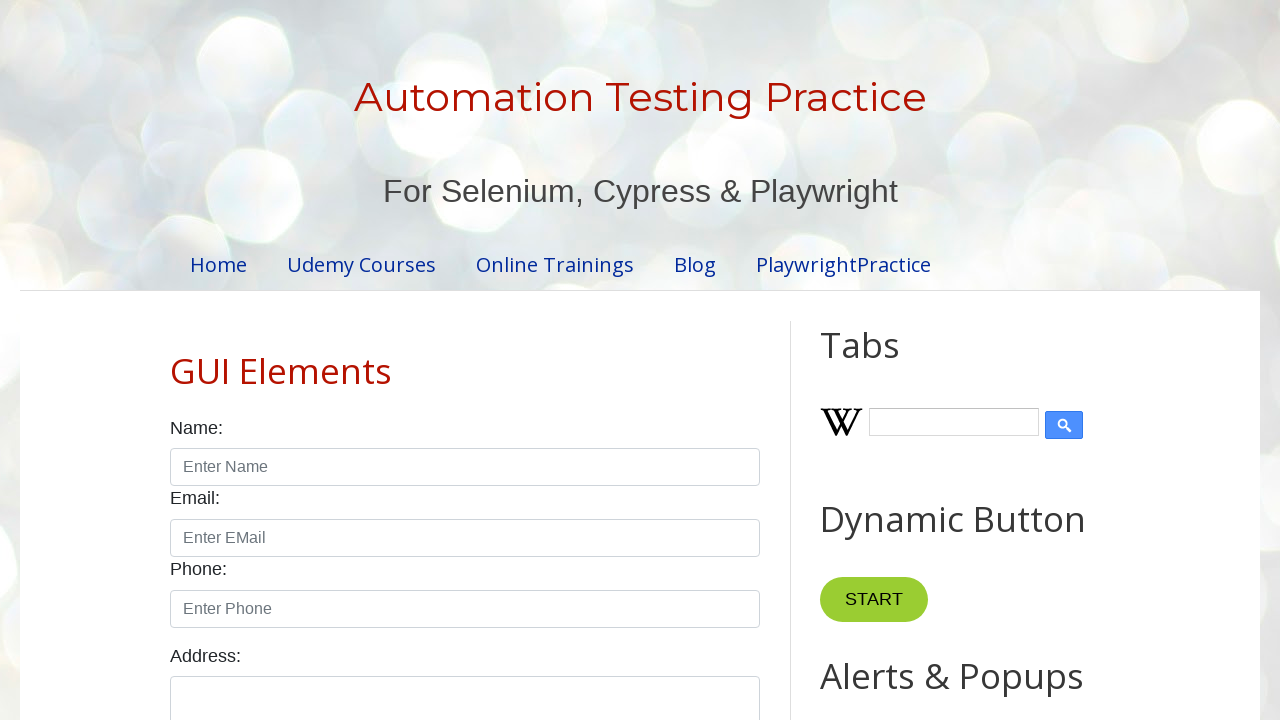

Unchecked non-Tuesday checkbox with value 'monday' on [class="form-check form-check-inline"] [type="checkbox"] >> nth=1
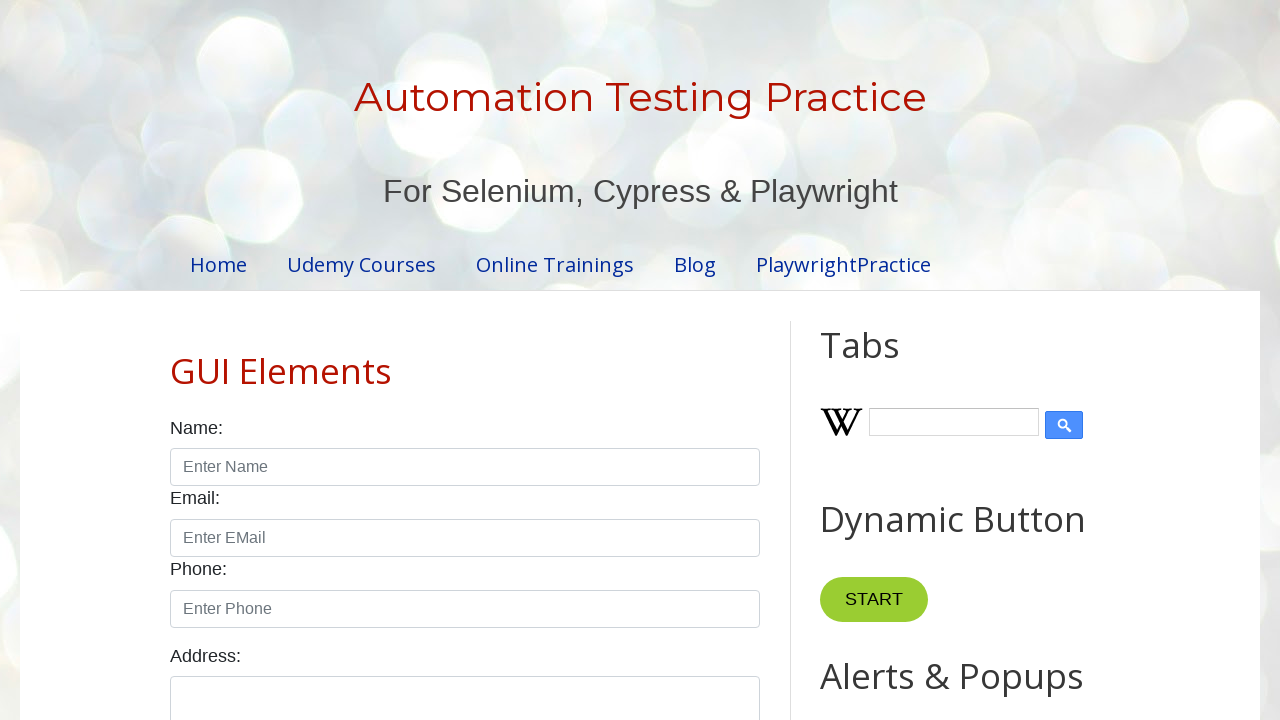

Selected checkbox at index 2
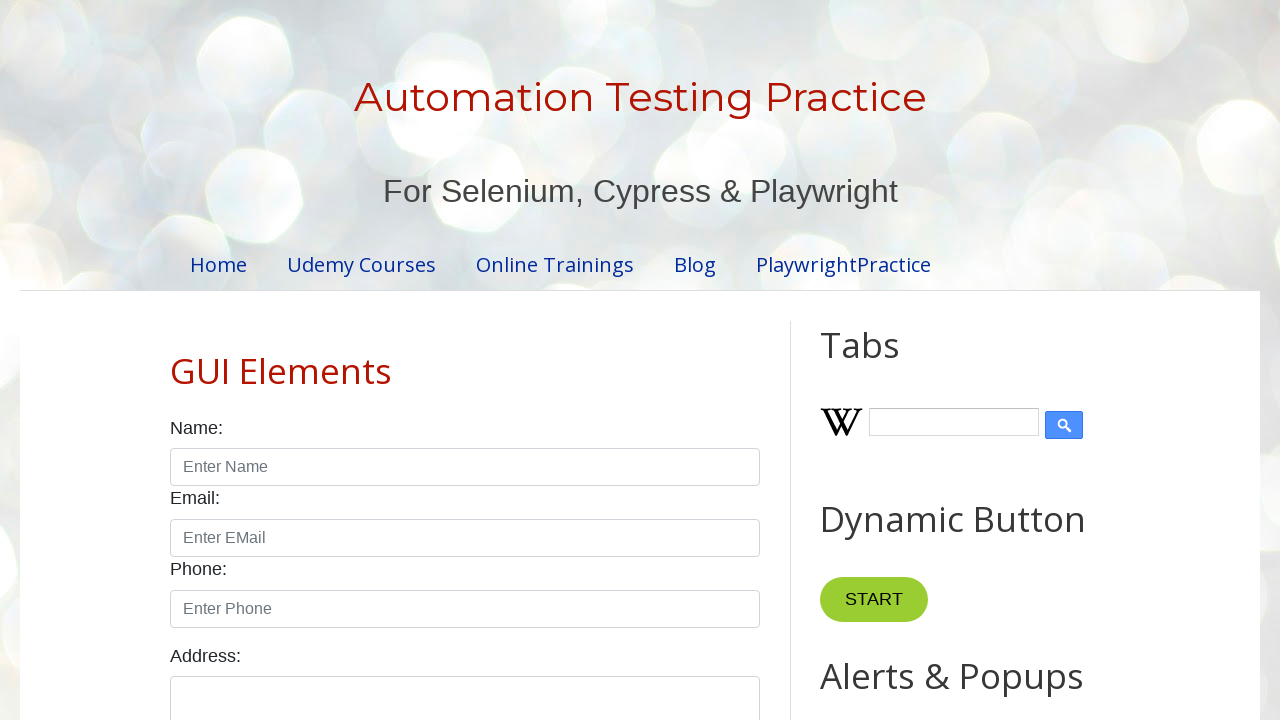

Retrieved checkbox value: 'tuesday'
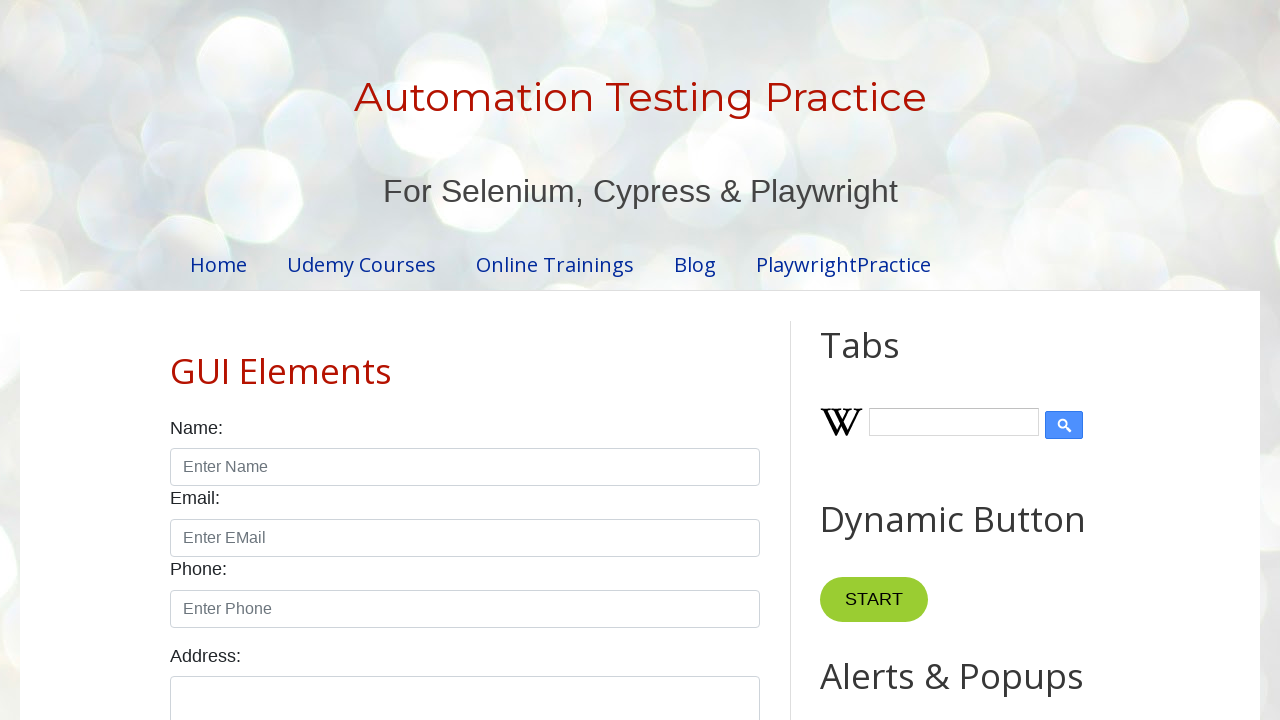

Checked Tuesday checkbox at (372, 360) on [class="form-check form-check-inline"] [type="checkbox"] >> nth=2
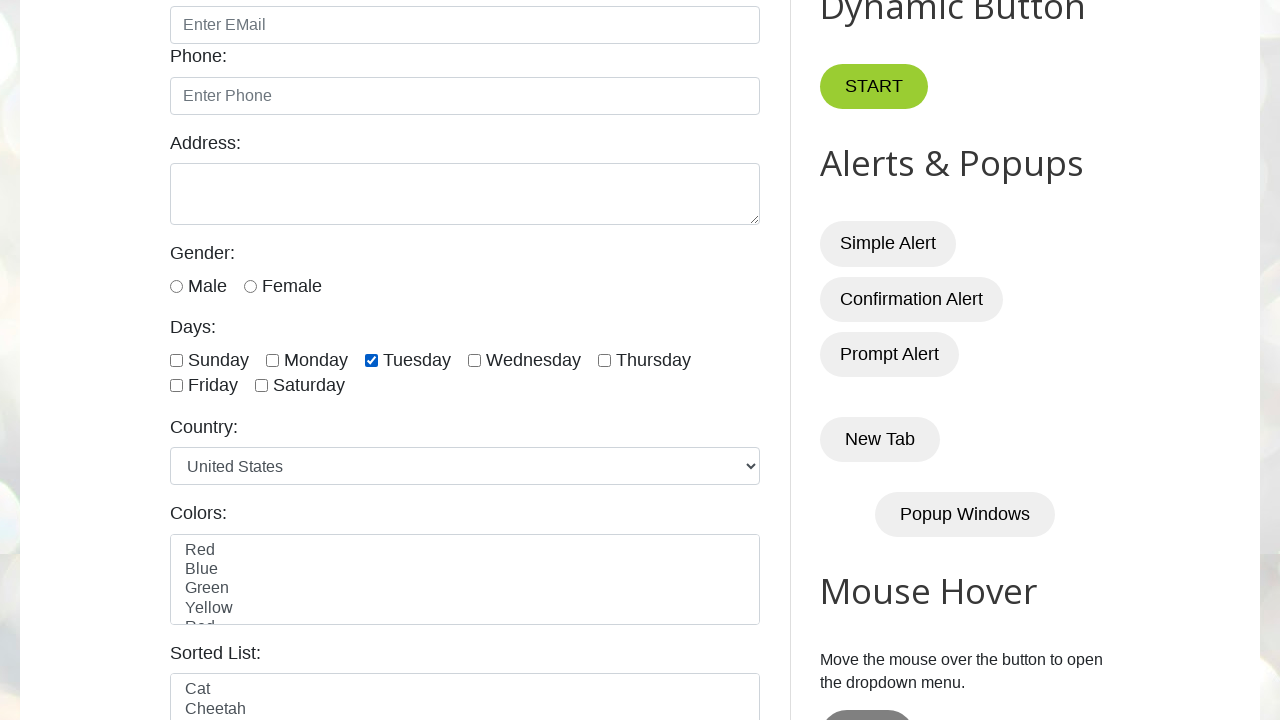

Selected checkbox at index 3
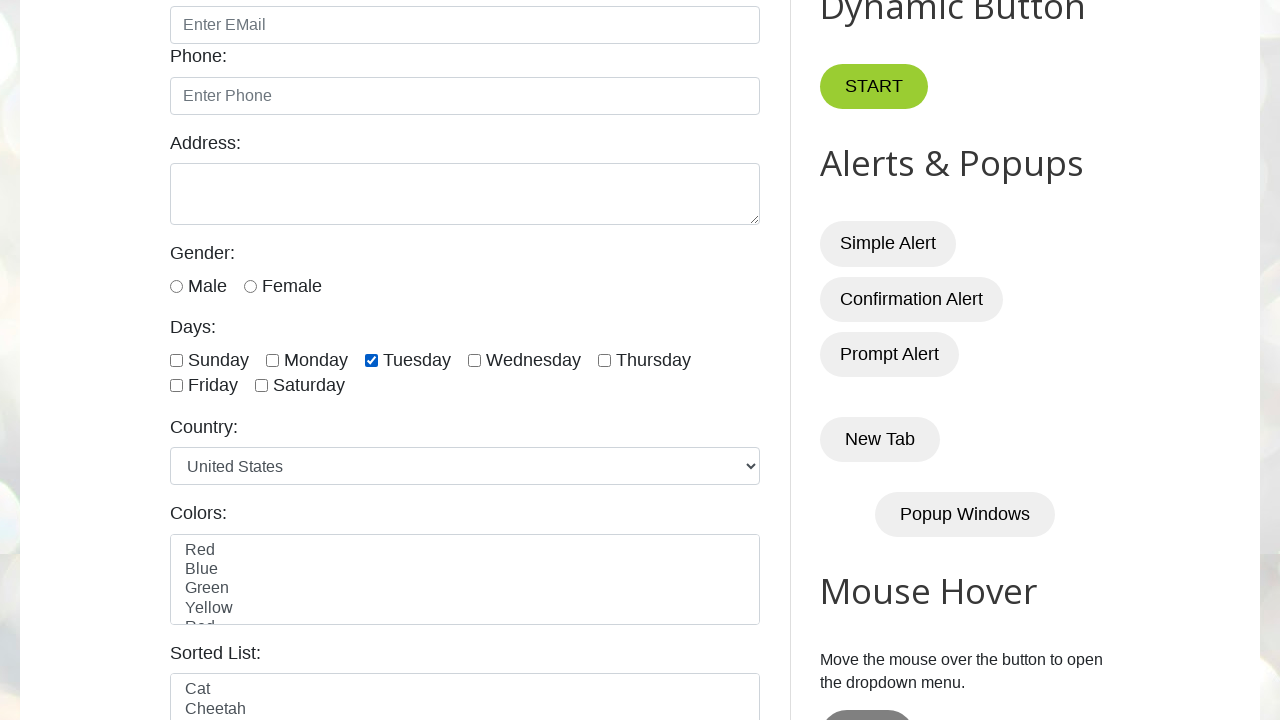

Retrieved checkbox value: 'wednesday'
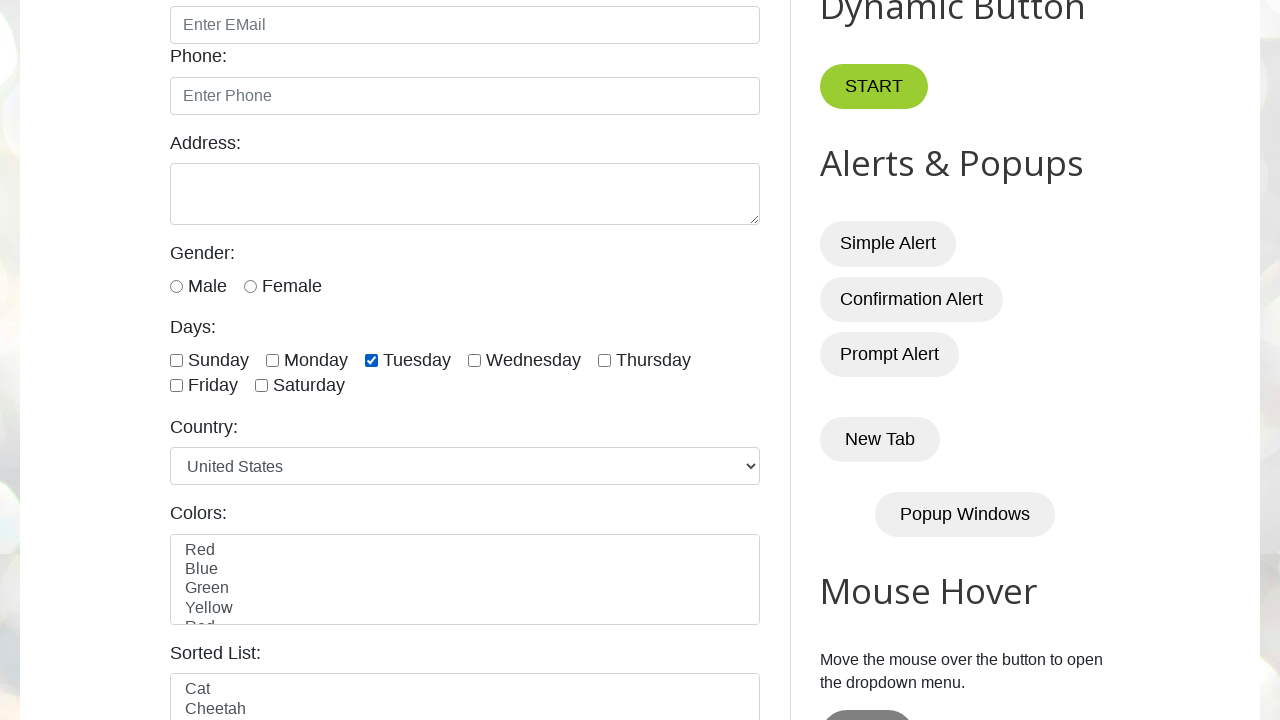

Unchecked non-Tuesday checkbox with value 'wednesday' on [class="form-check form-check-inline"] [type="checkbox"] >> nth=3
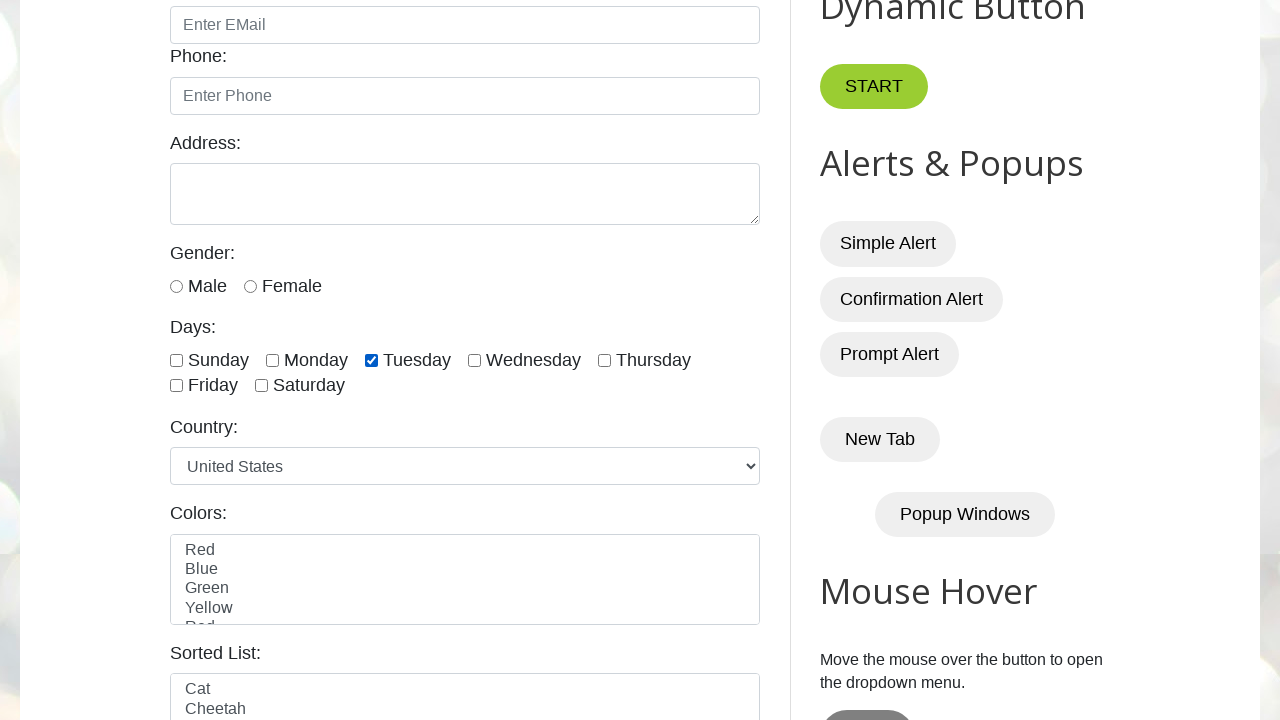

Selected checkbox at index 4
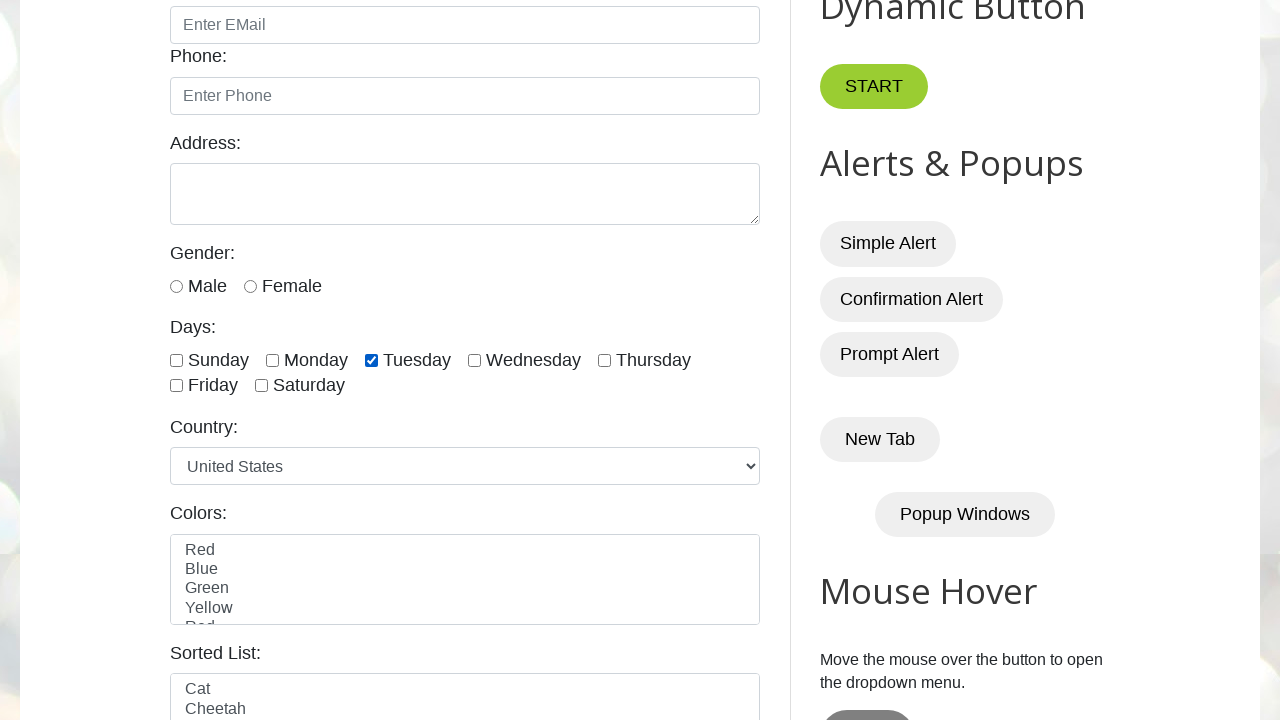

Retrieved checkbox value: 'thursday'
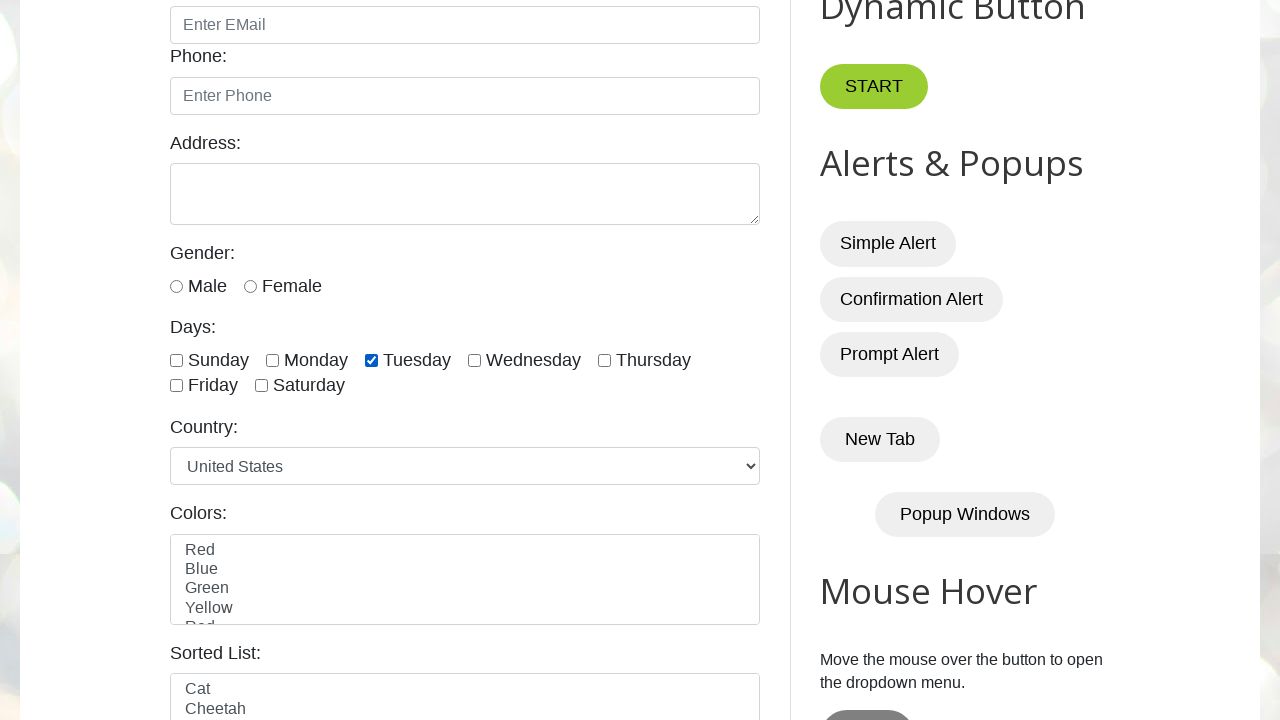

Unchecked non-Tuesday checkbox with value 'thursday' on [class="form-check form-check-inline"] [type="checkbox"] >> nth=4
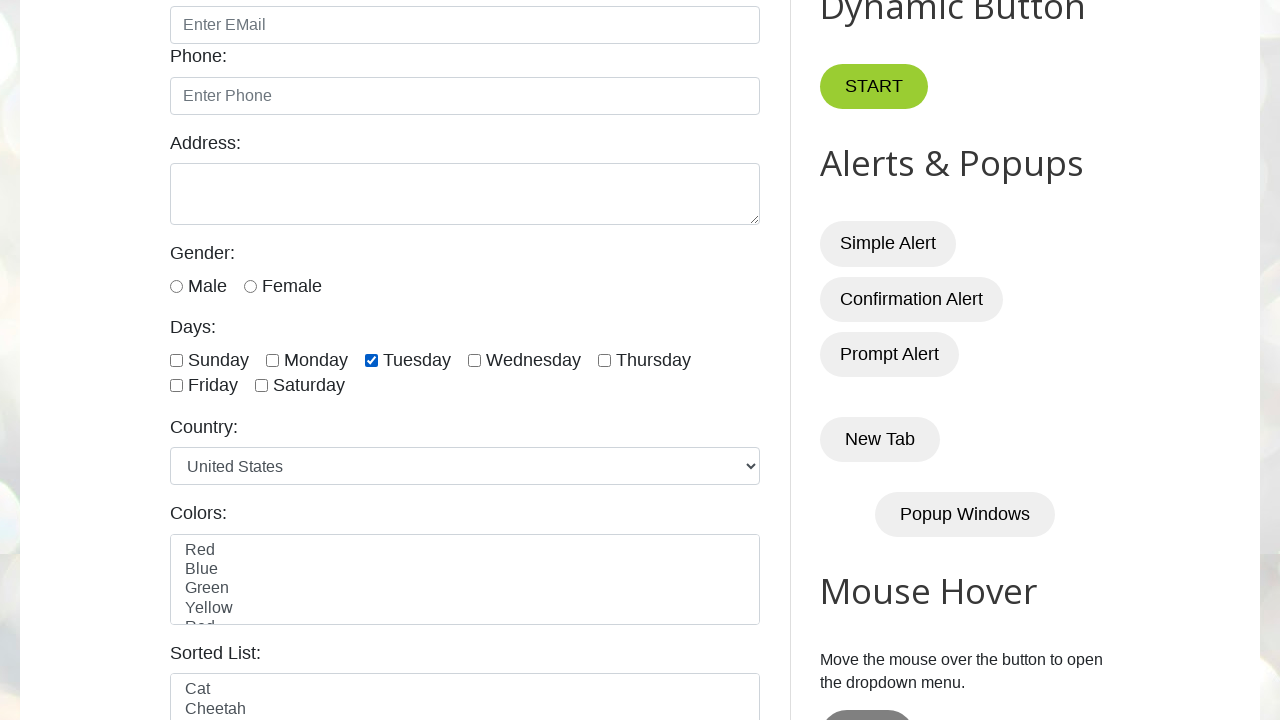

Selected checkbox at index 5
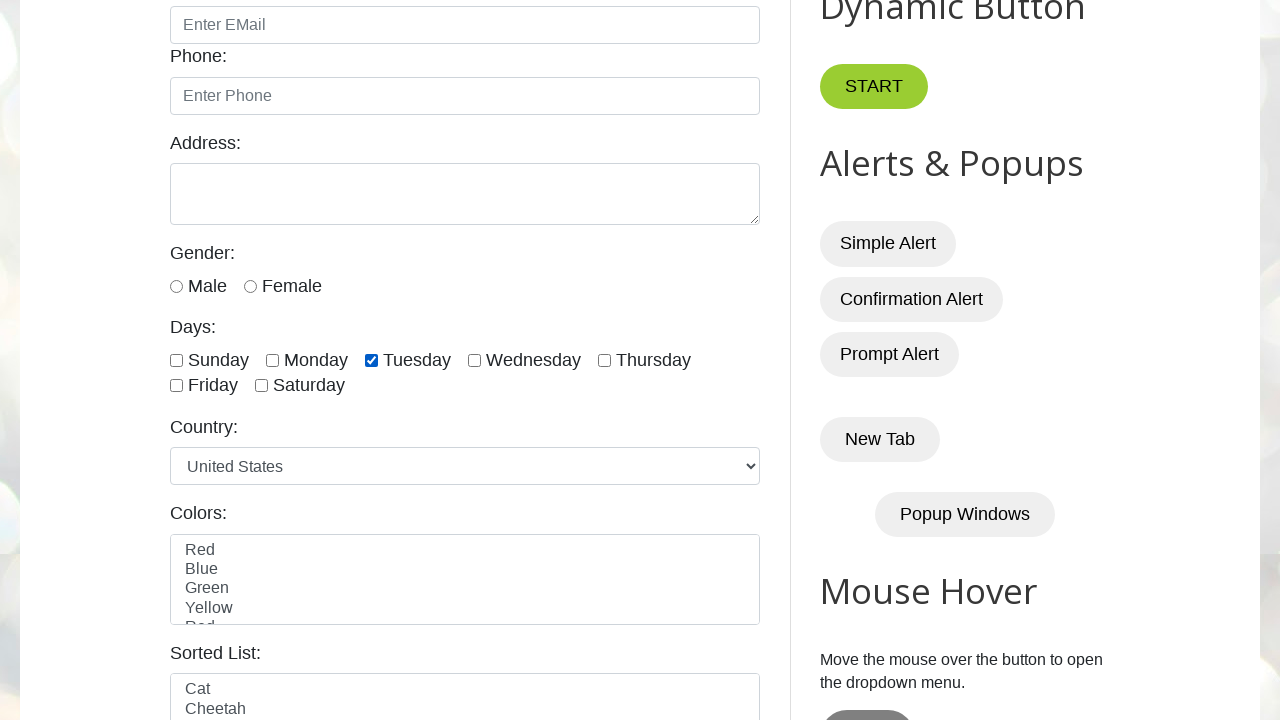

Retrieved checkbox value: 'friday'
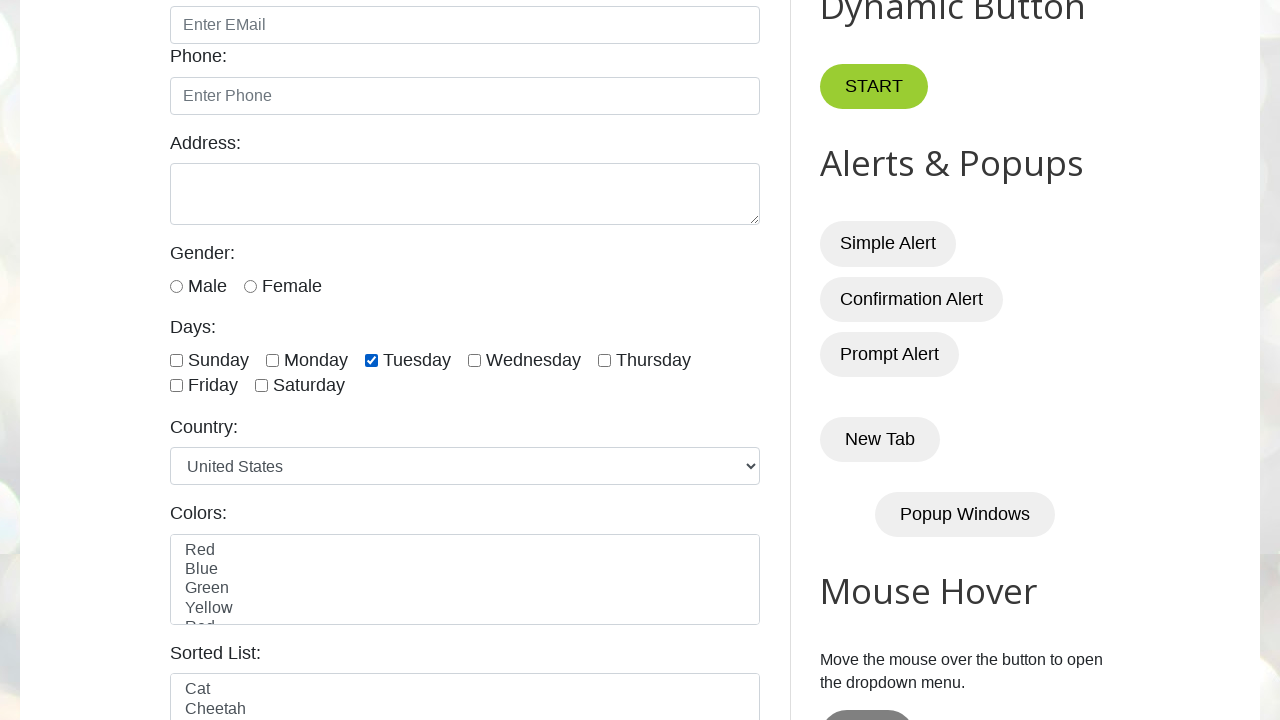

Unchecked non-Tuesday checkbox with value 'friday' on [class="form-check form-check-inline"] [type="checkbox"] >> nth=5
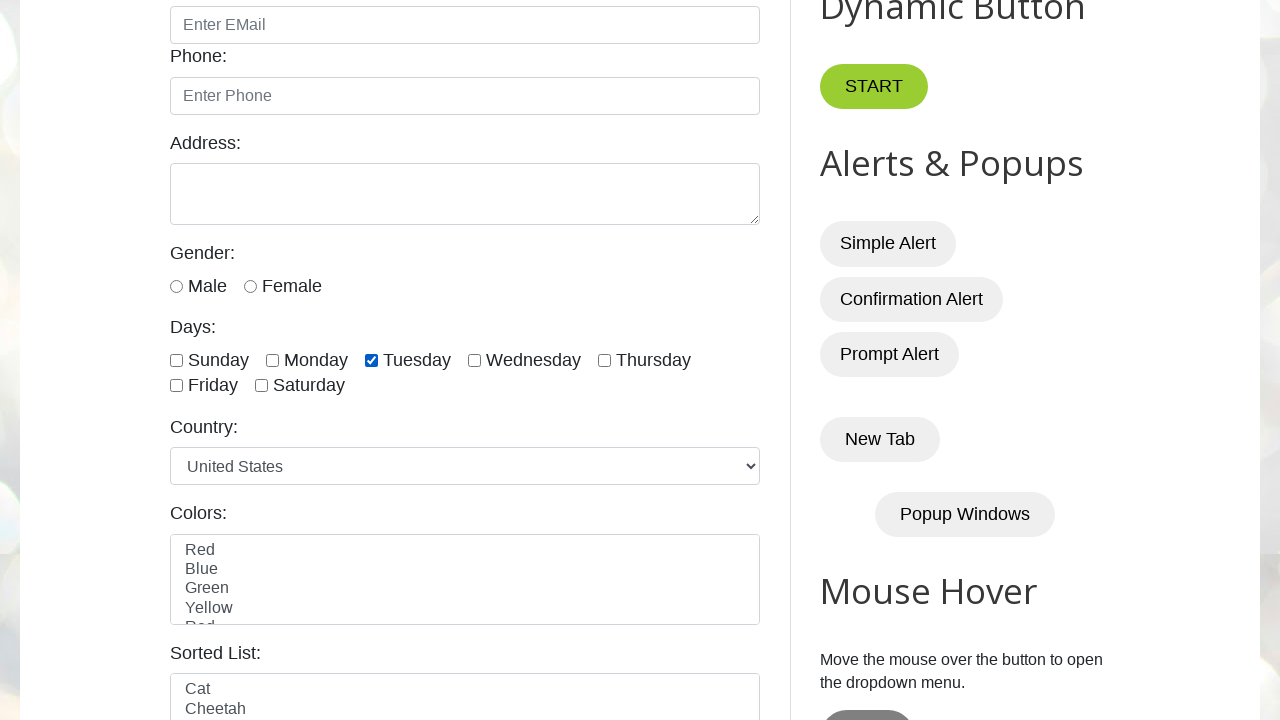

Selected checkbox at index 6
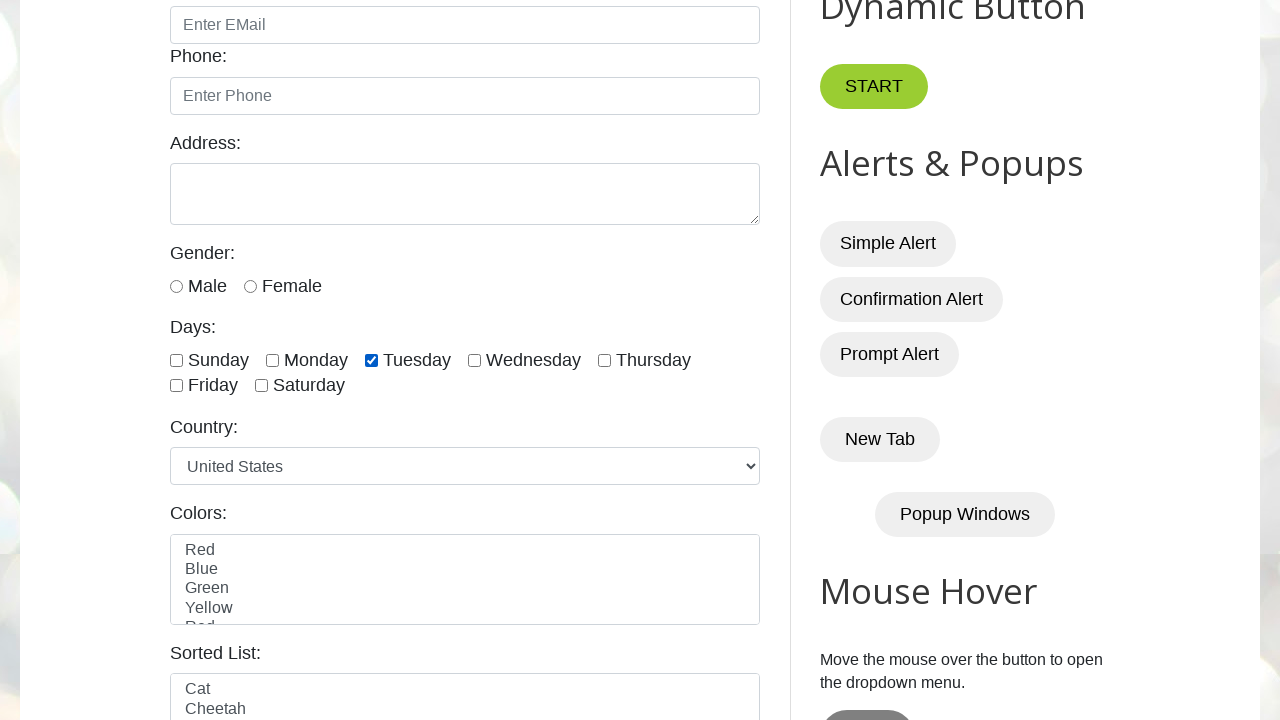

Retrieved checkbox value: 'saturday'
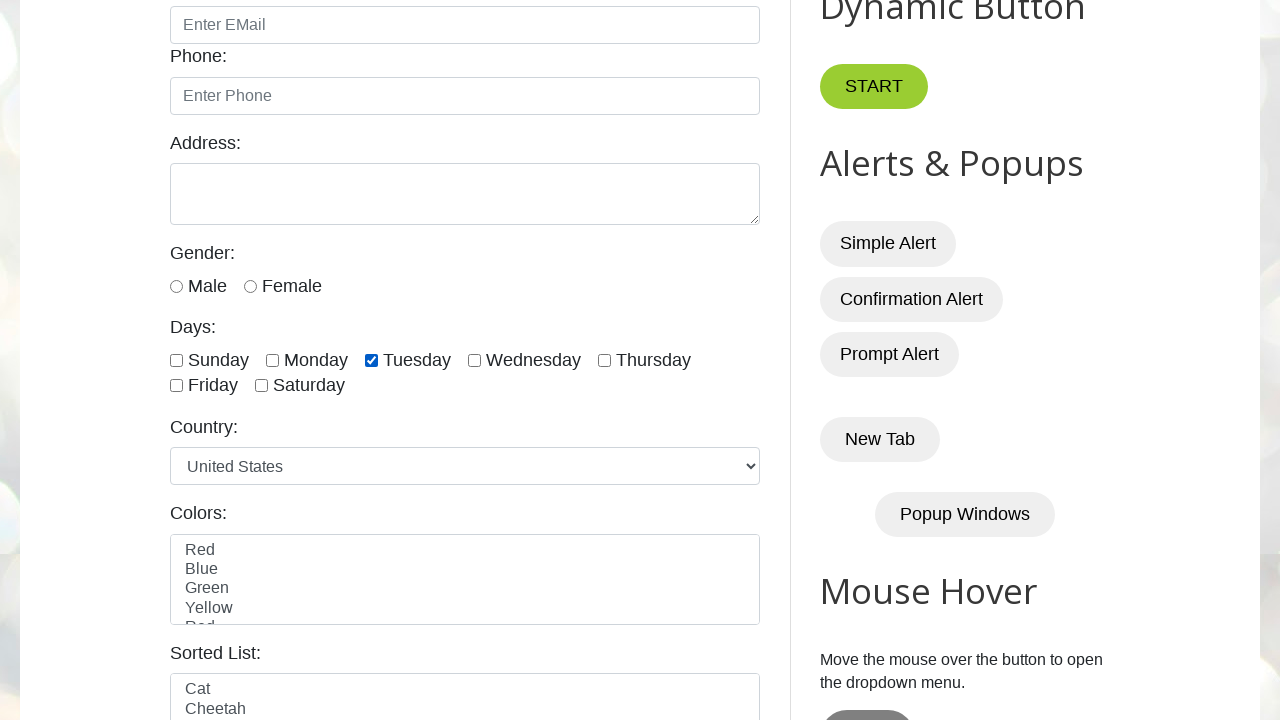

Unchecked non-Tuesday checkbox with value 'saturday' on [class="form-check form-check-inline"] [type="checkbox"] >> nth=6
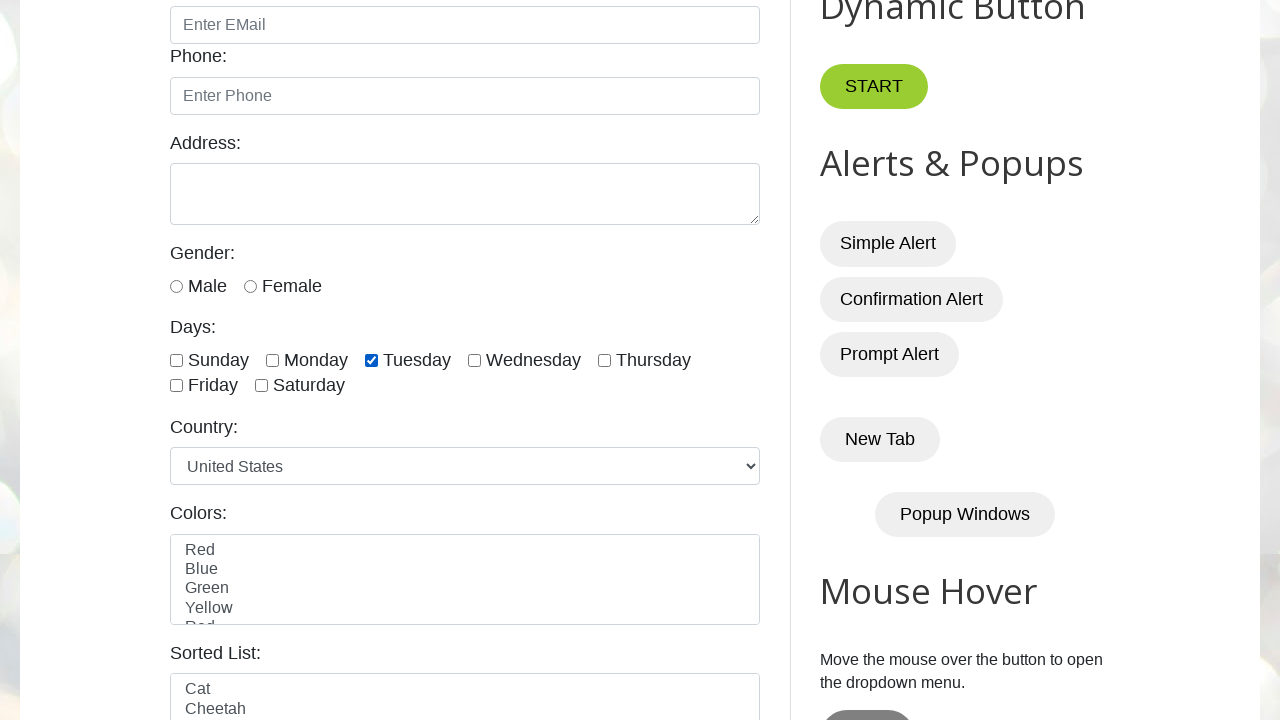

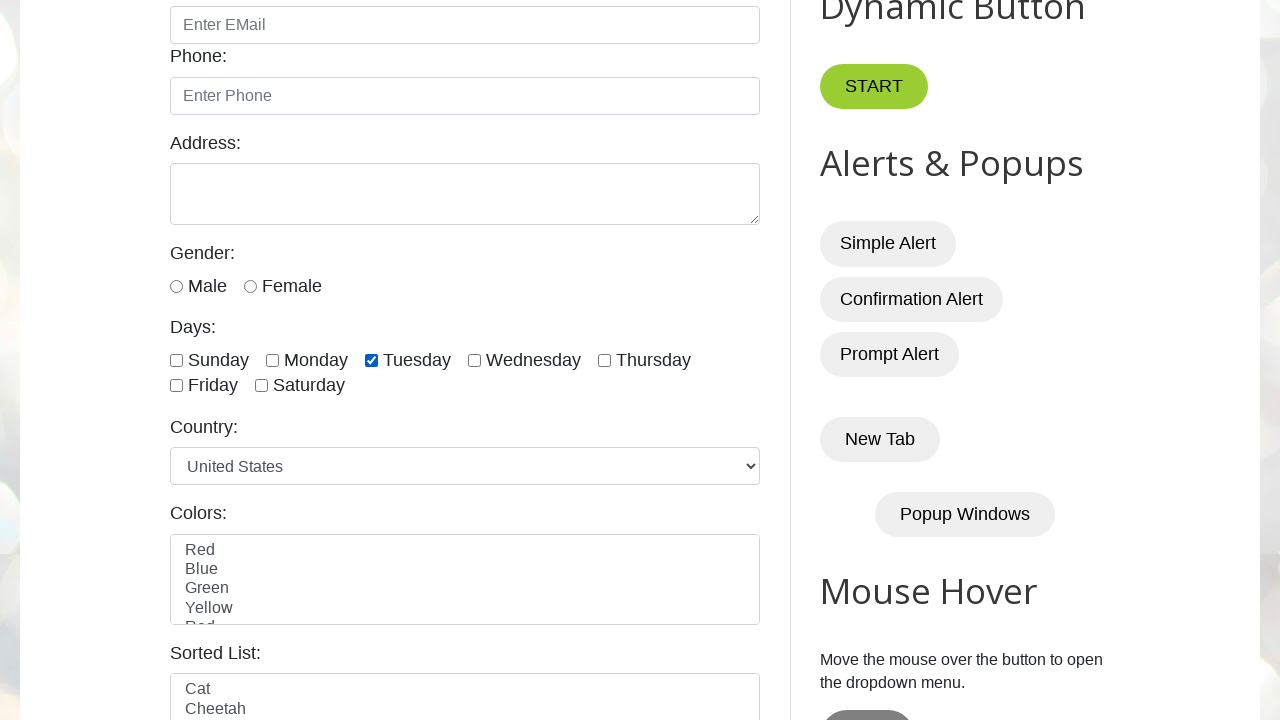